Tests custom radio button selection on Angular Material demo site

Starting URL: https://material.angular.io/components/radio/examples

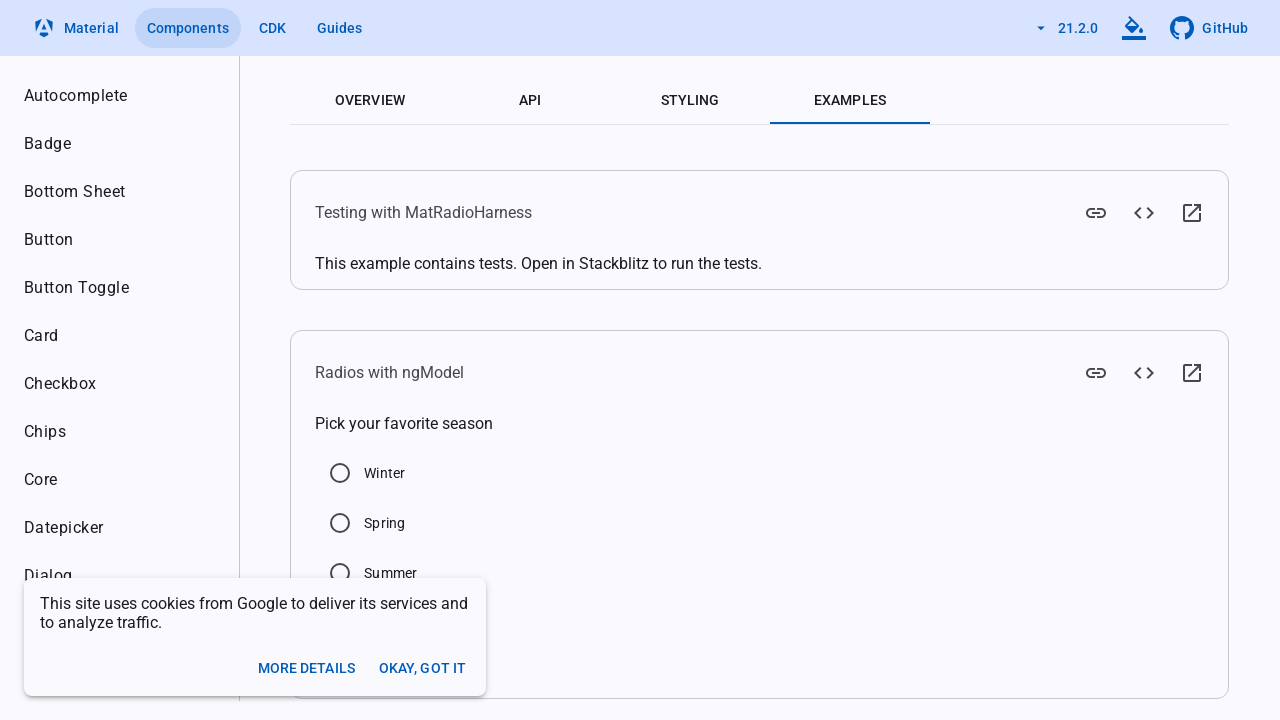

Located Summer radio button element
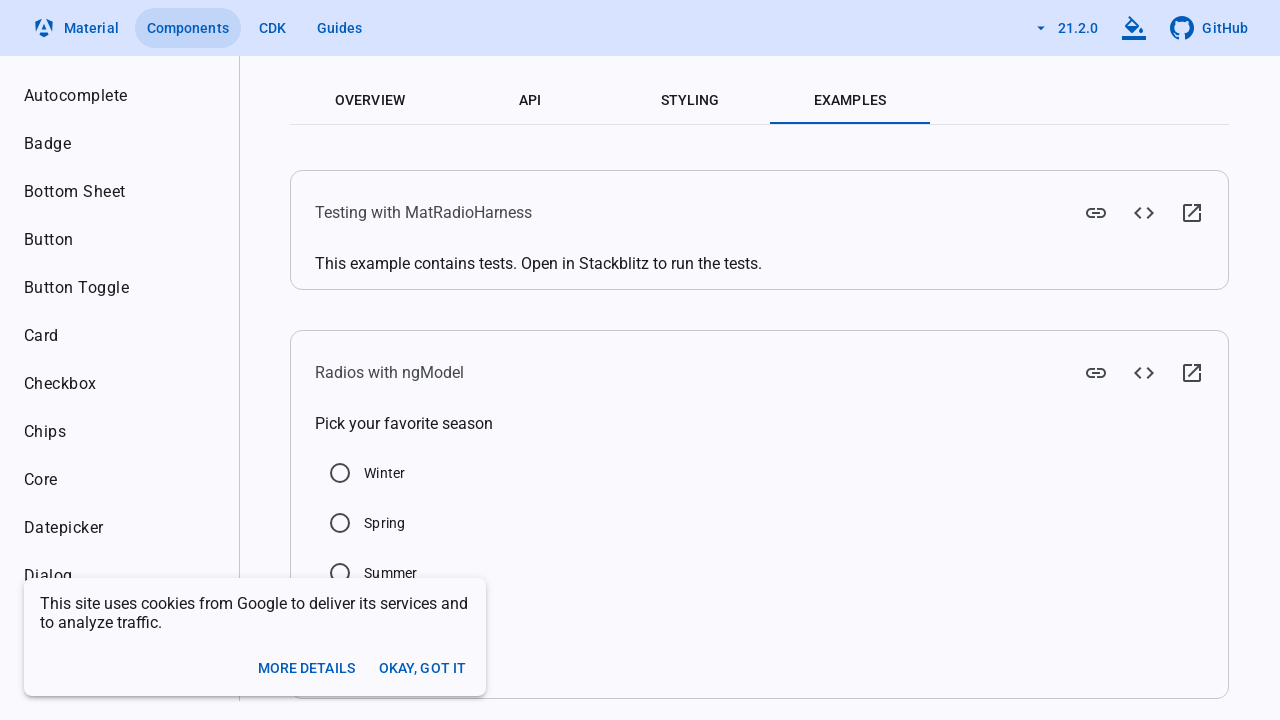

Verified Summer radio button is not checked
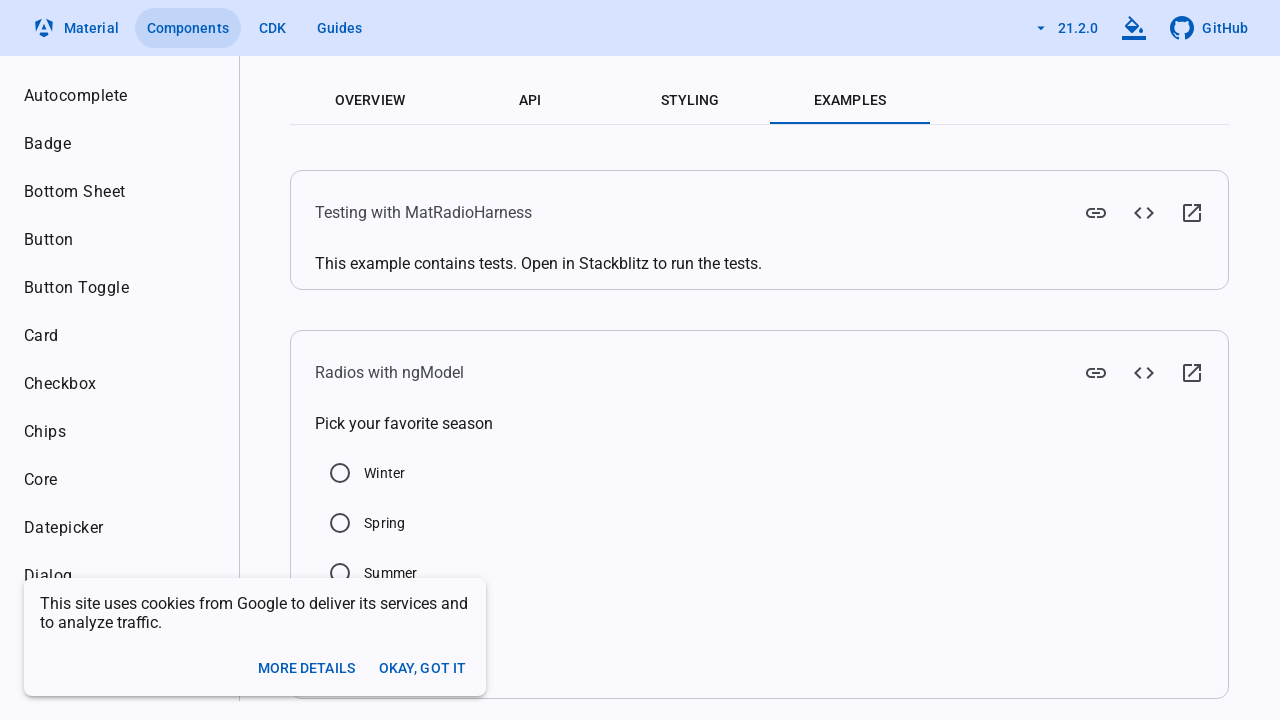

Clicked Summer radio button using JavaScript evaluation
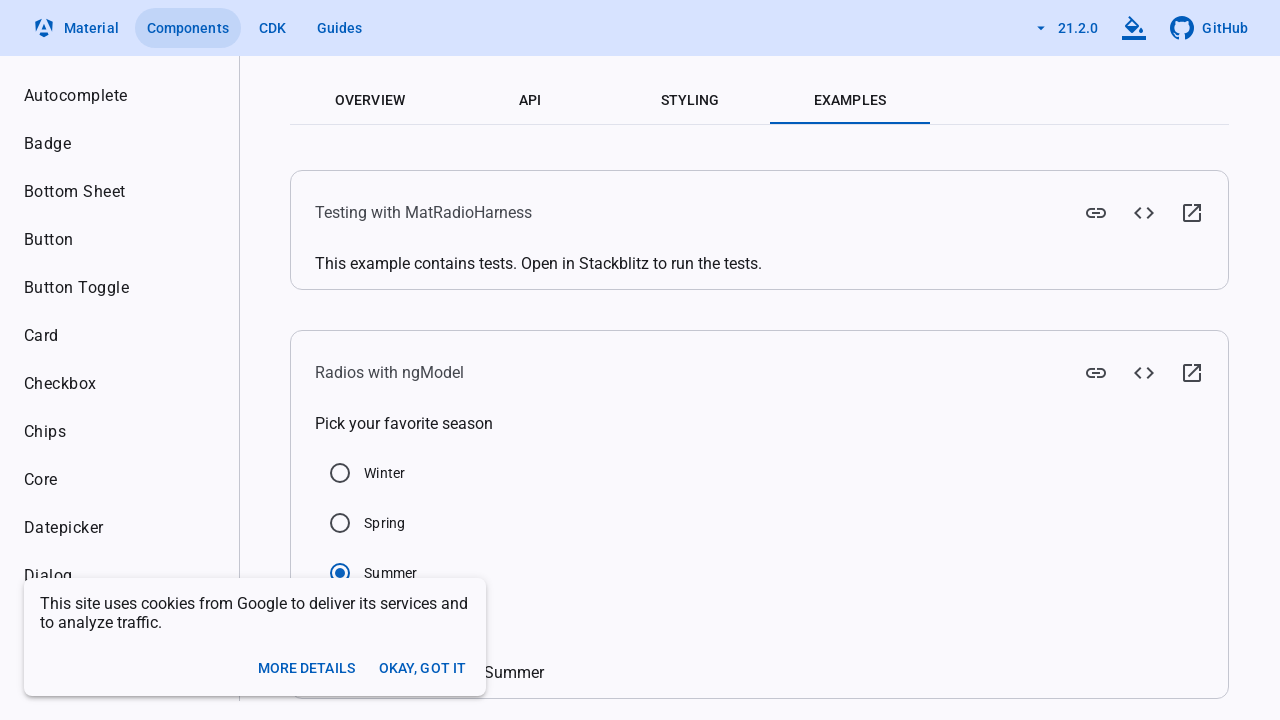

Asserted that Summer radio button is checked
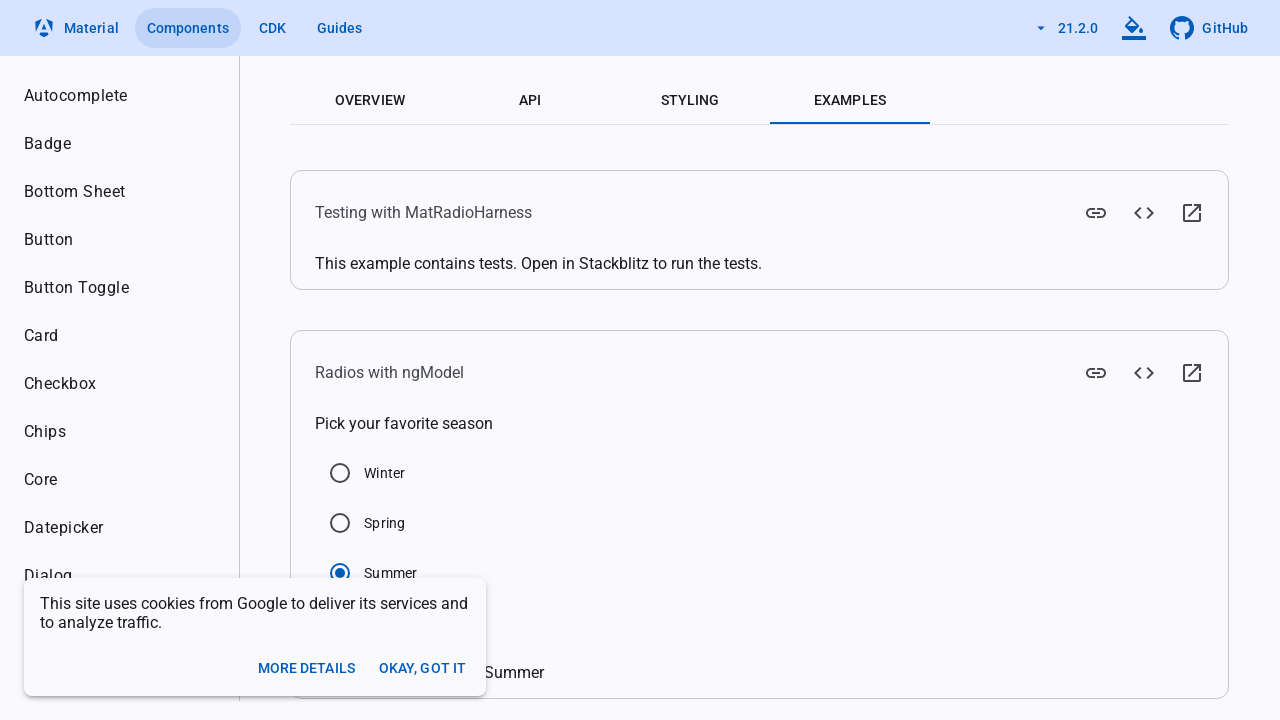

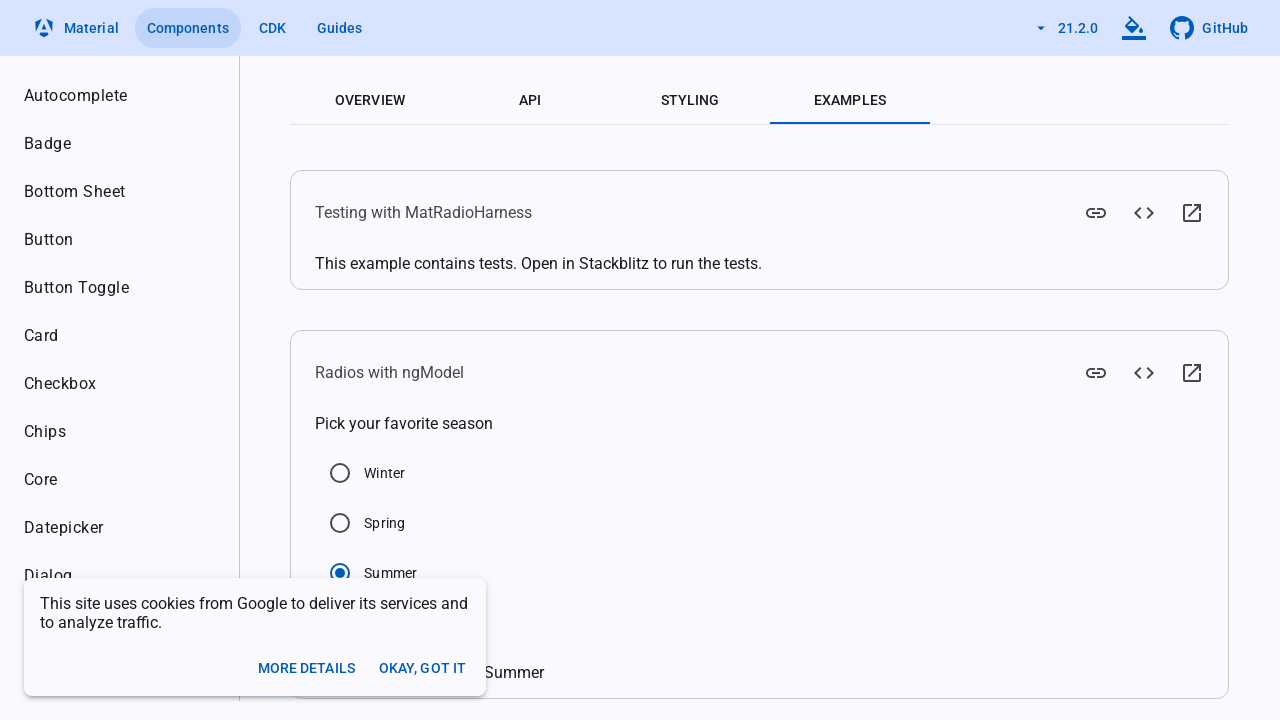